Navigates to a blog page and clicks on a link to open a popup window

Starting URL: http://omayo.blogspot.com/

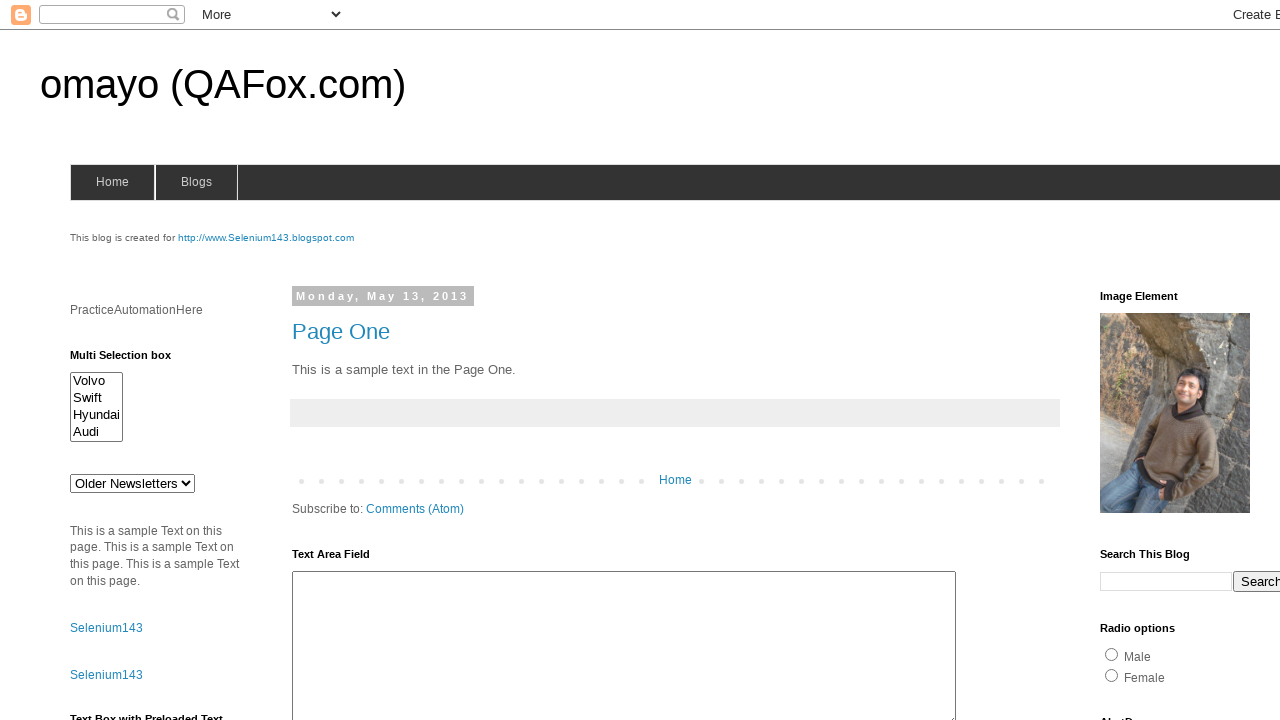

Clicked on 'Open a popup window' link at (132, 360) on text=Open a popup window
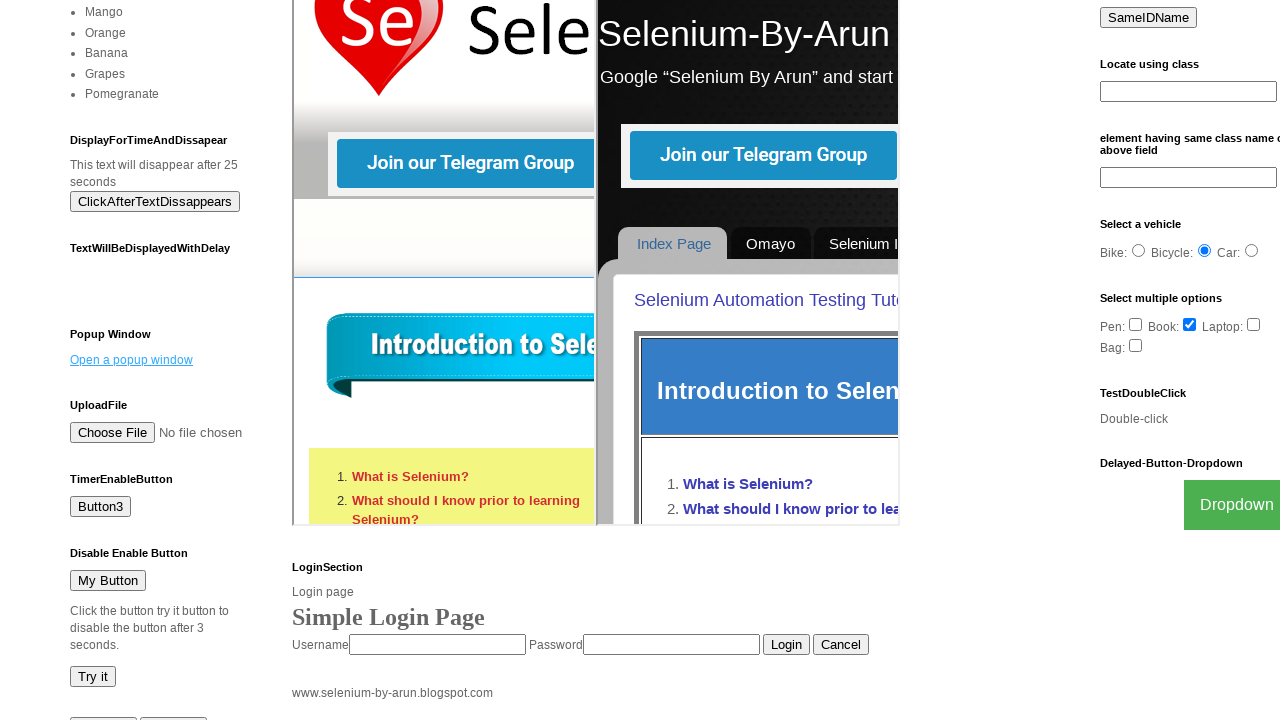

Waited 2 seconds for popup to appear
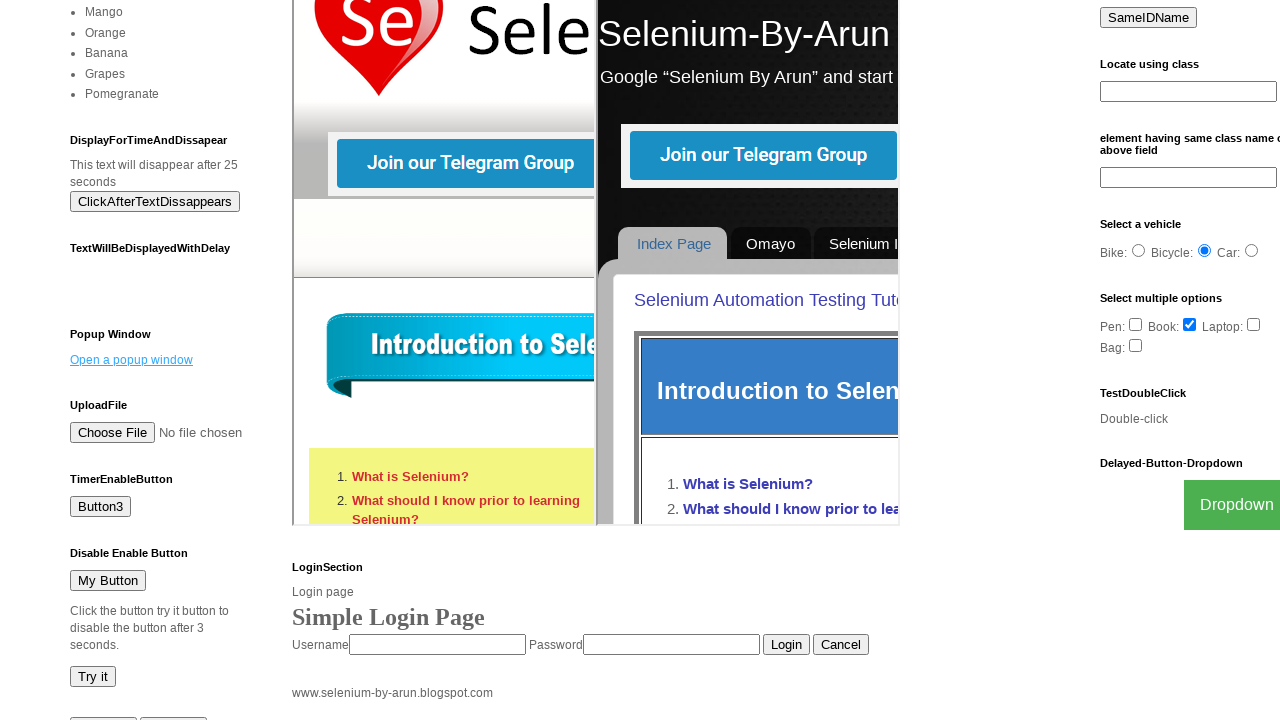

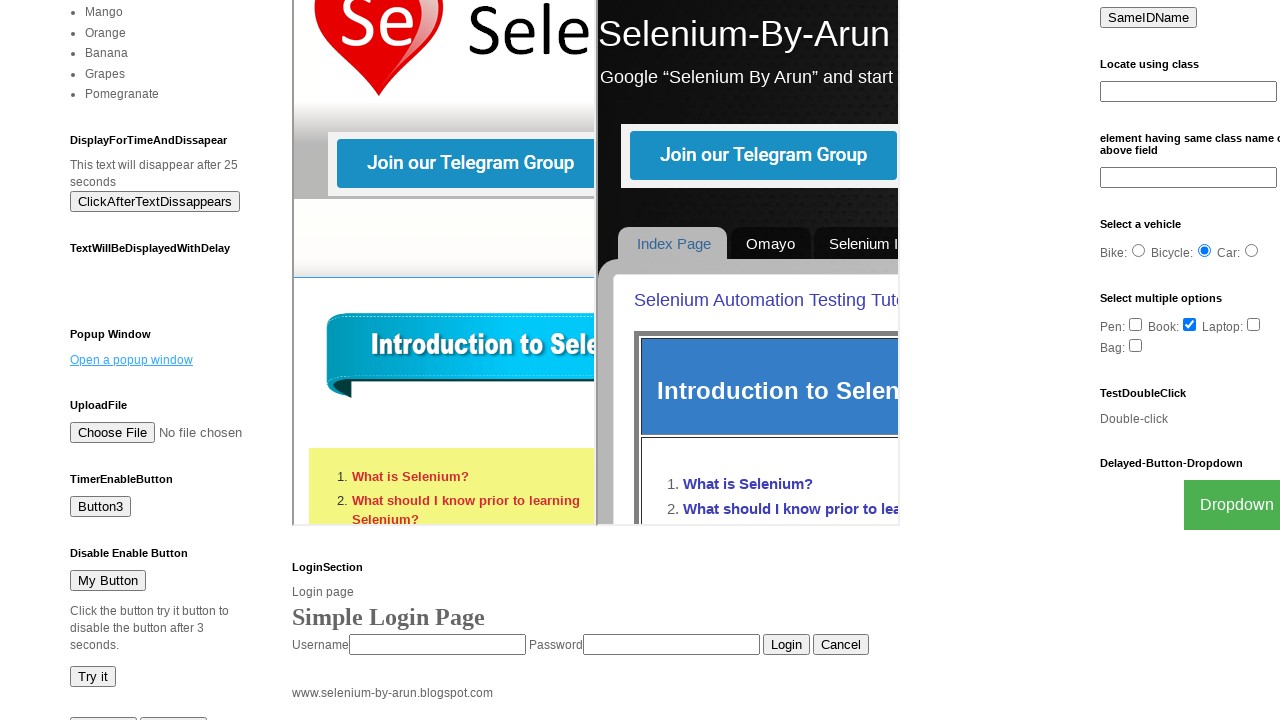